Solves a math captcha by calculating a formula based on a value from the page, then fills the answer and submits the form with checkbox and radio button selections

Starting URL: https://suninjuly.github.io/math.html

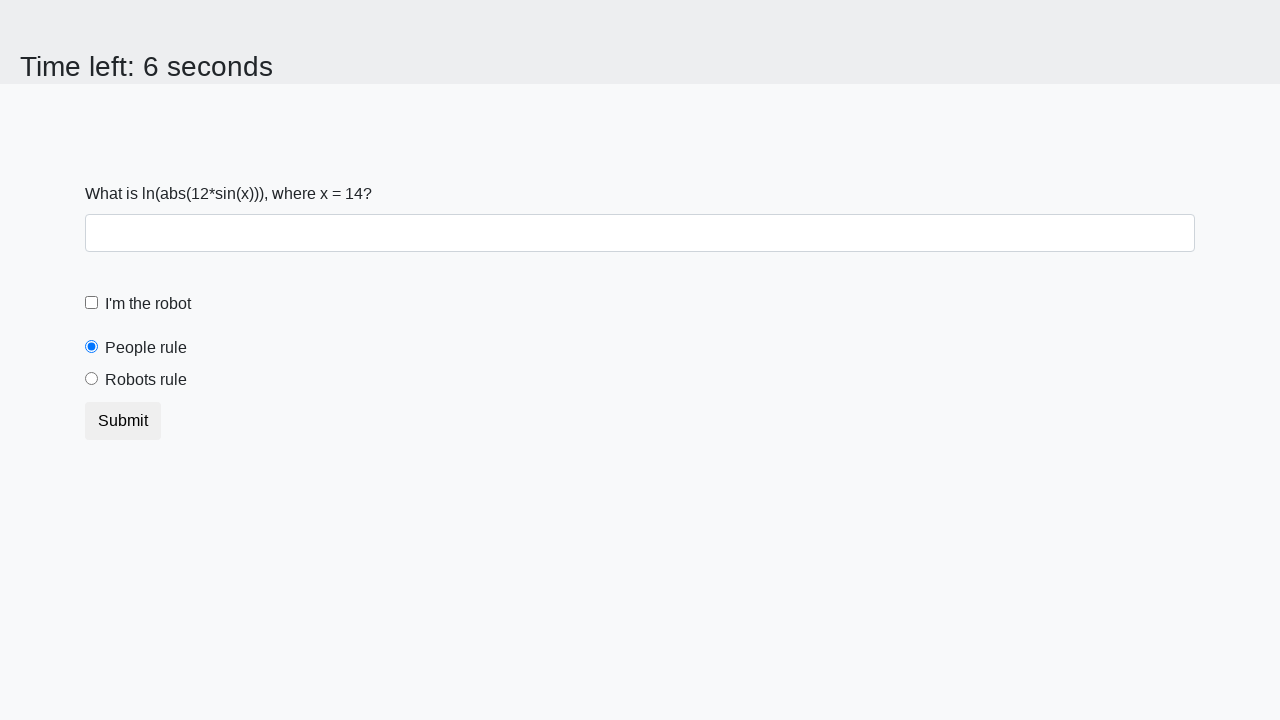

Located the input value element
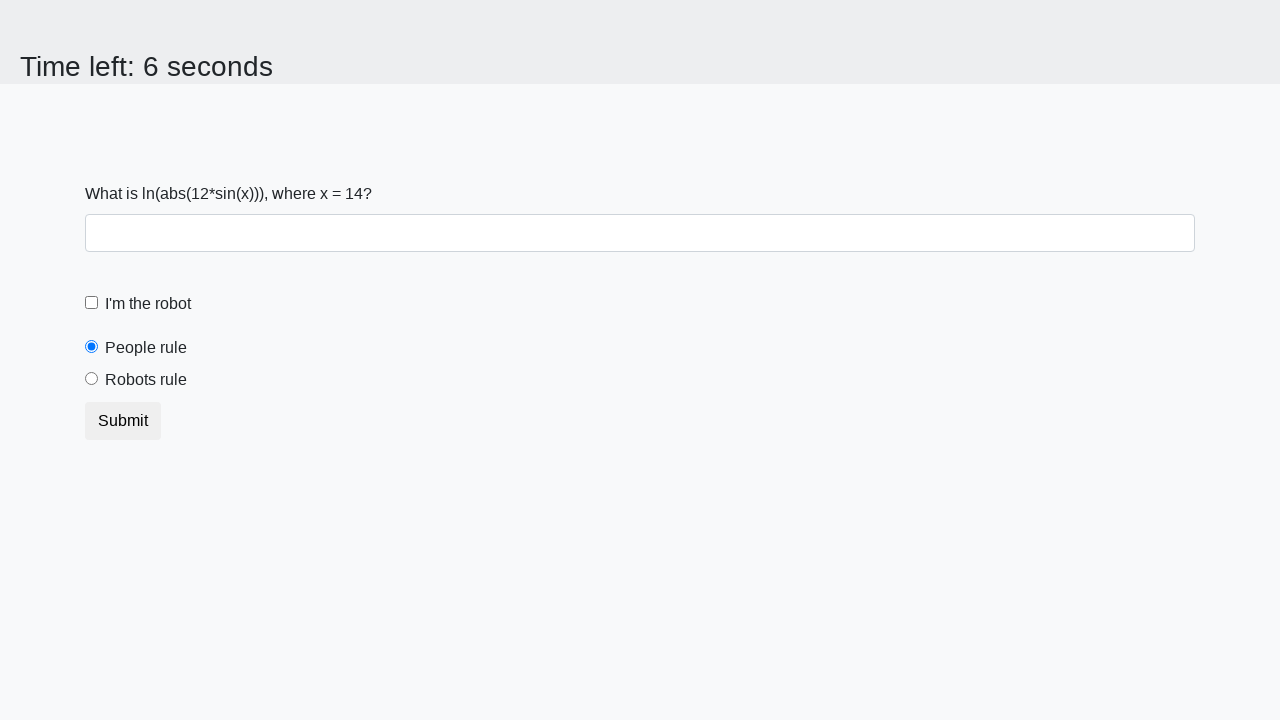

Retrieved input value: 14
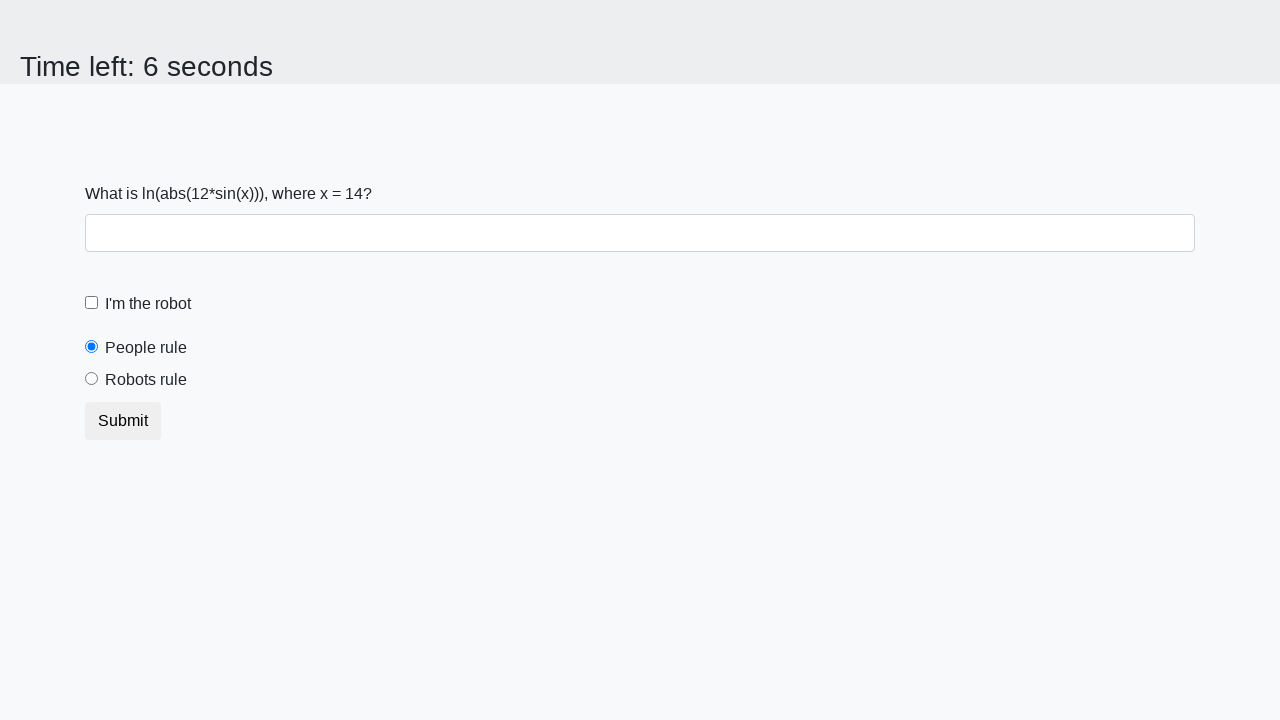

Calculated answer using formula: 2.4754696164269507
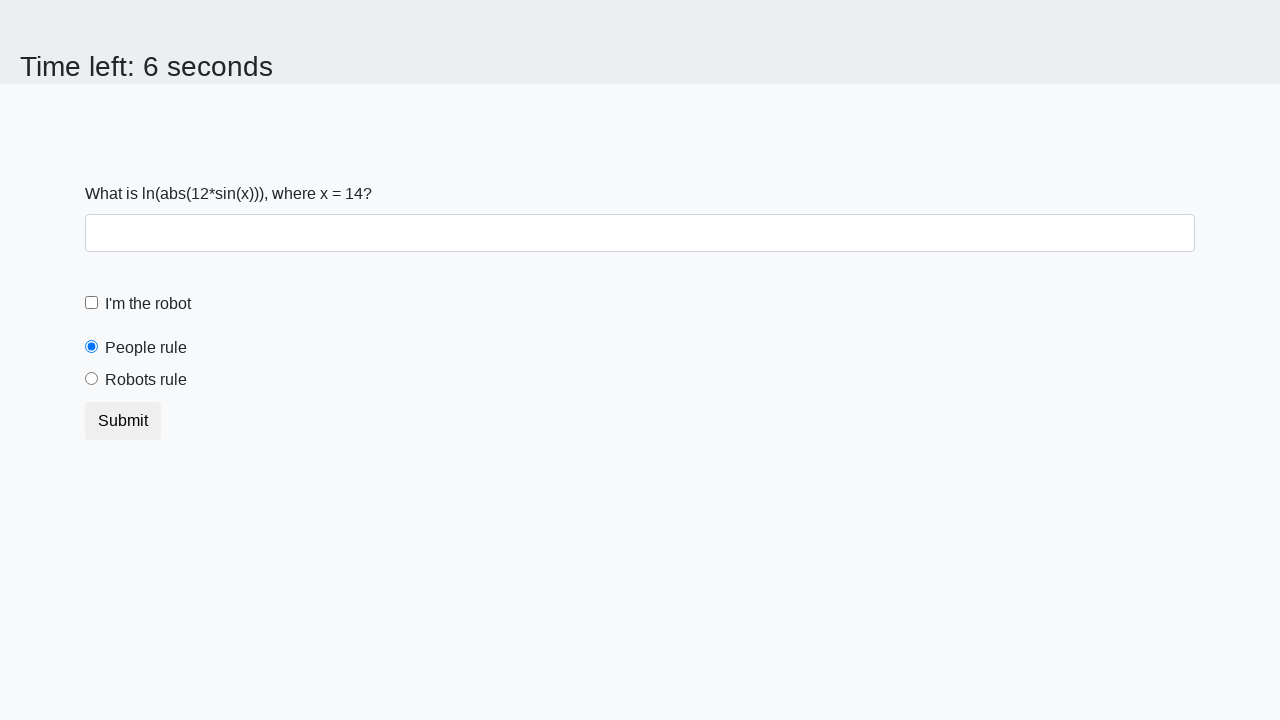

Filled answer field with calculated value: 2.4754696164269507 on #answer
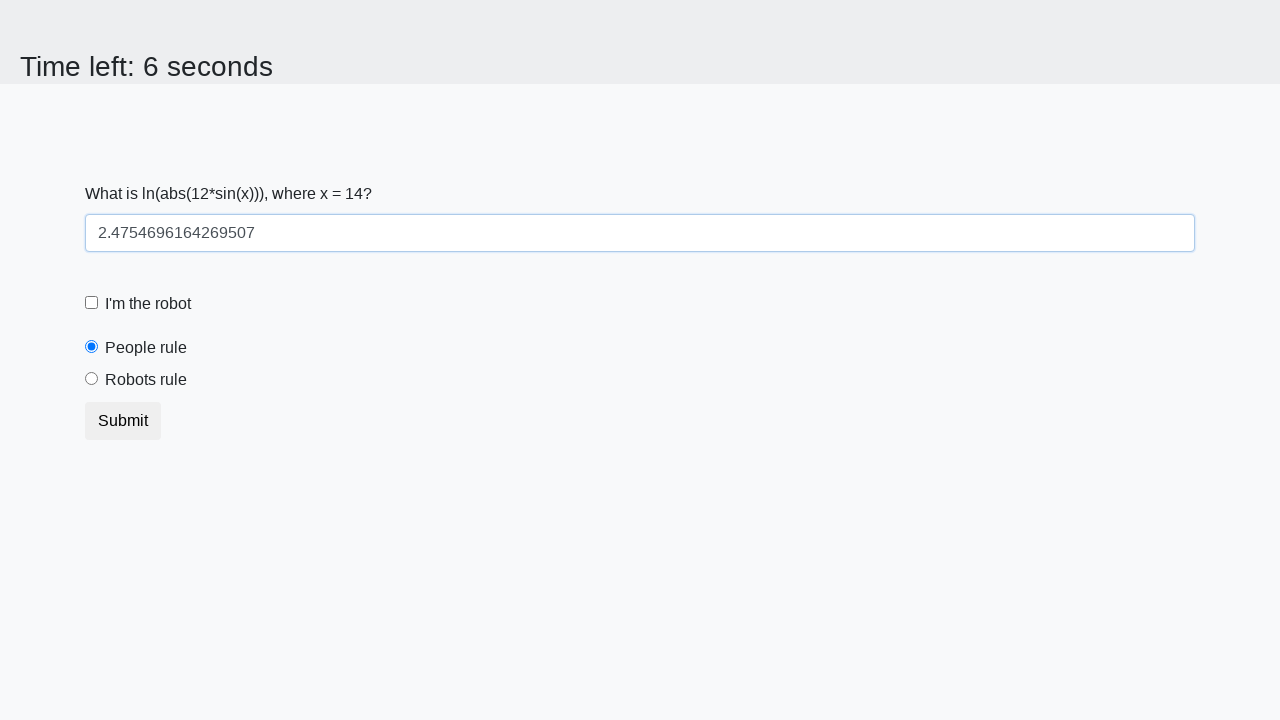

Clicked the robot checkbox at (92, 303) on #robotCheckbox
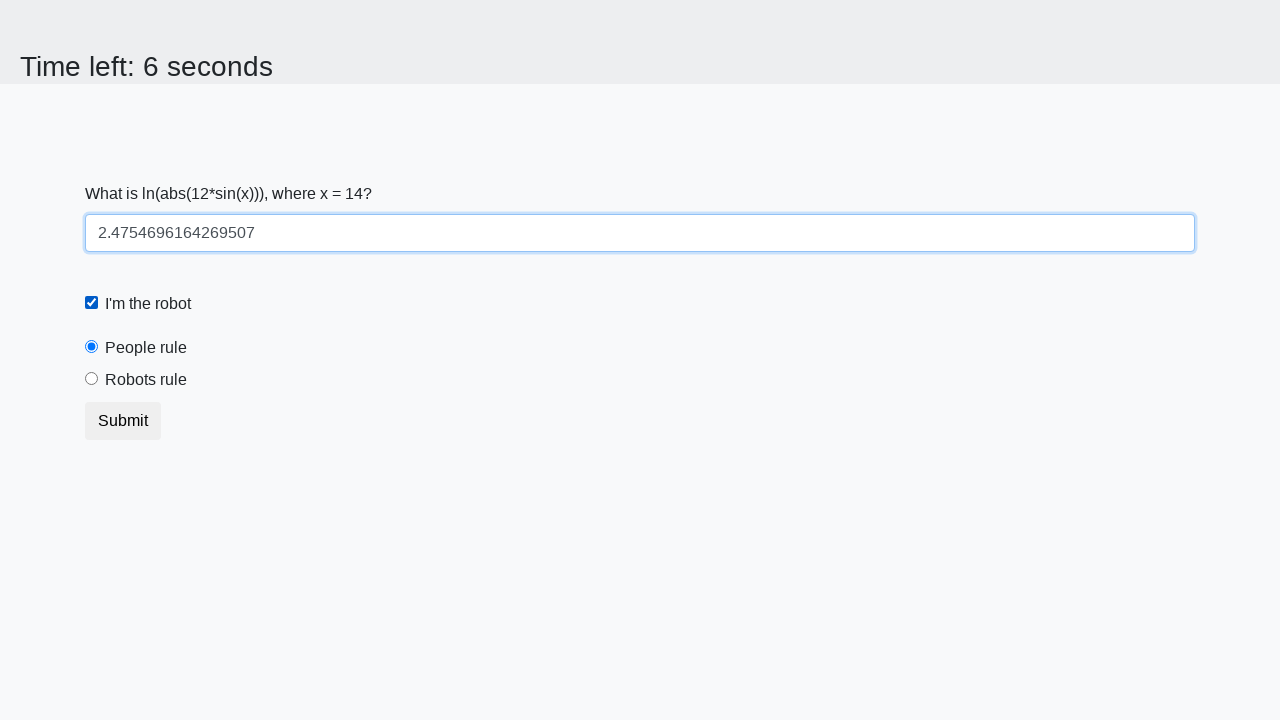

Selected the robots rule radio button at (146, 380) on [for='robotsRule']
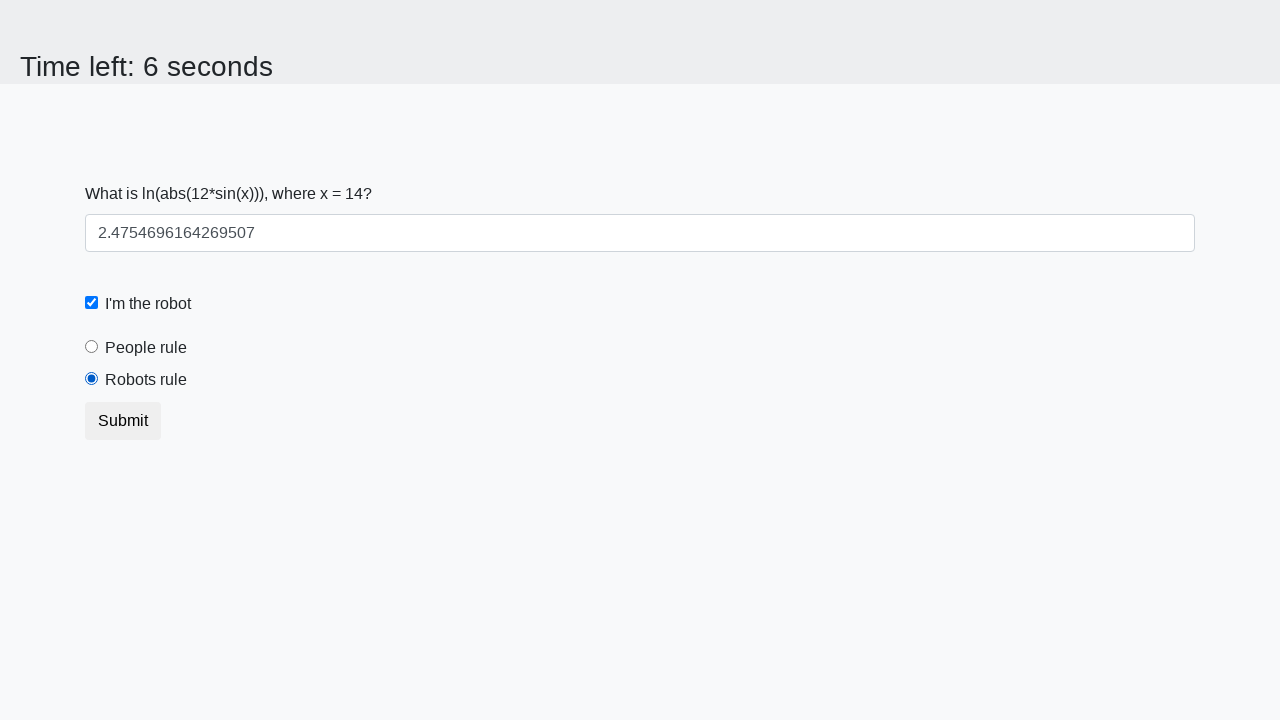

Clicked submit button to submit the form at (123, 421) on [type='submit']
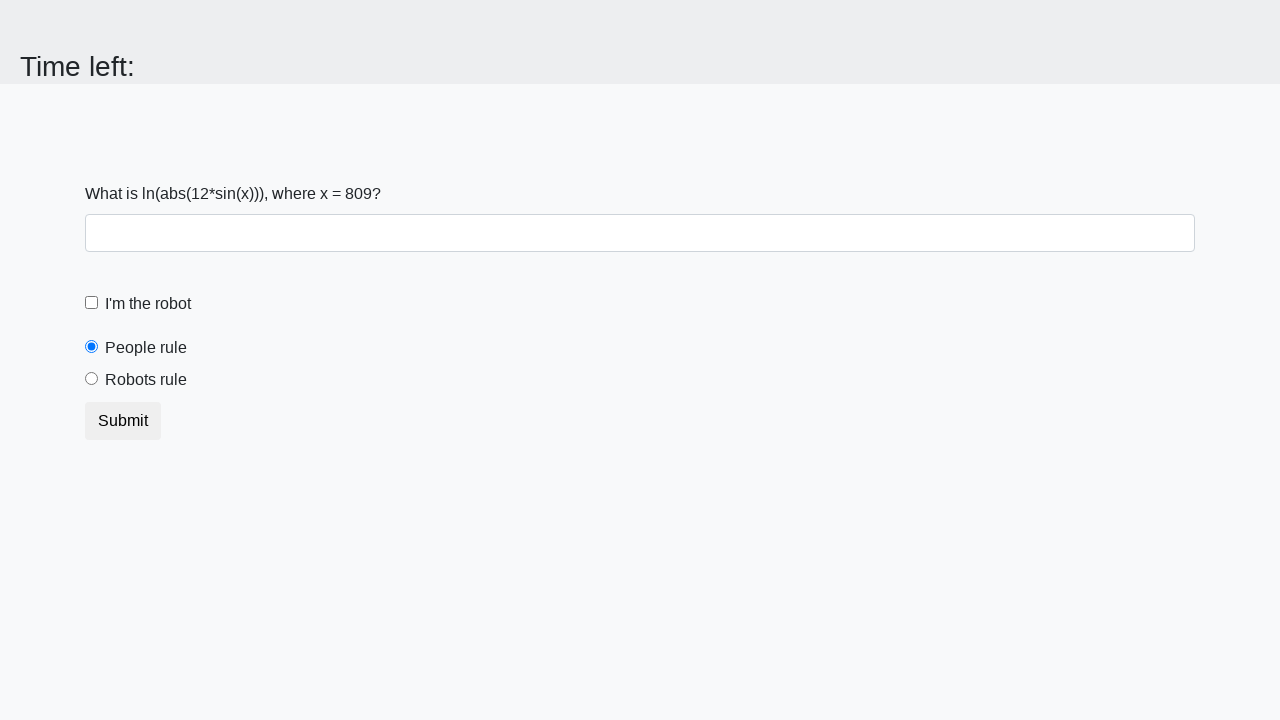

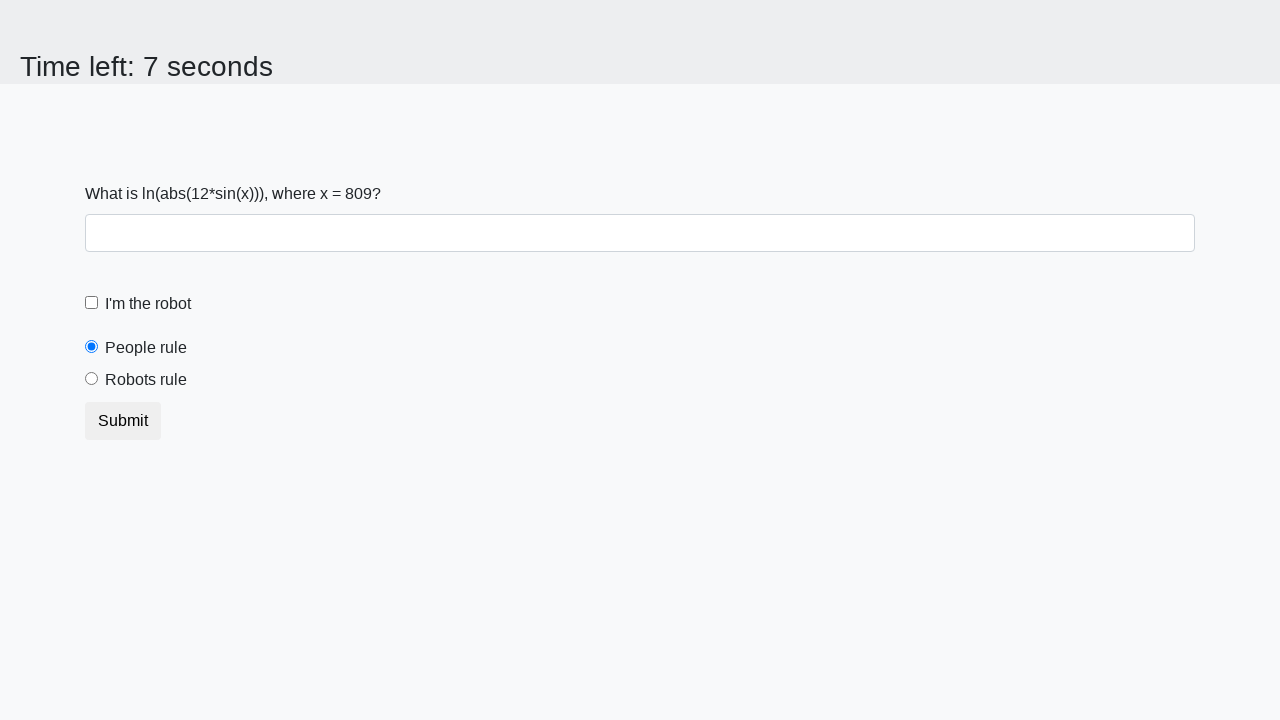